Navigates to FinViz market map, accepts cookies, and captures a heatmap screenshot

Starting URL: https://finviz.com/map.ashx

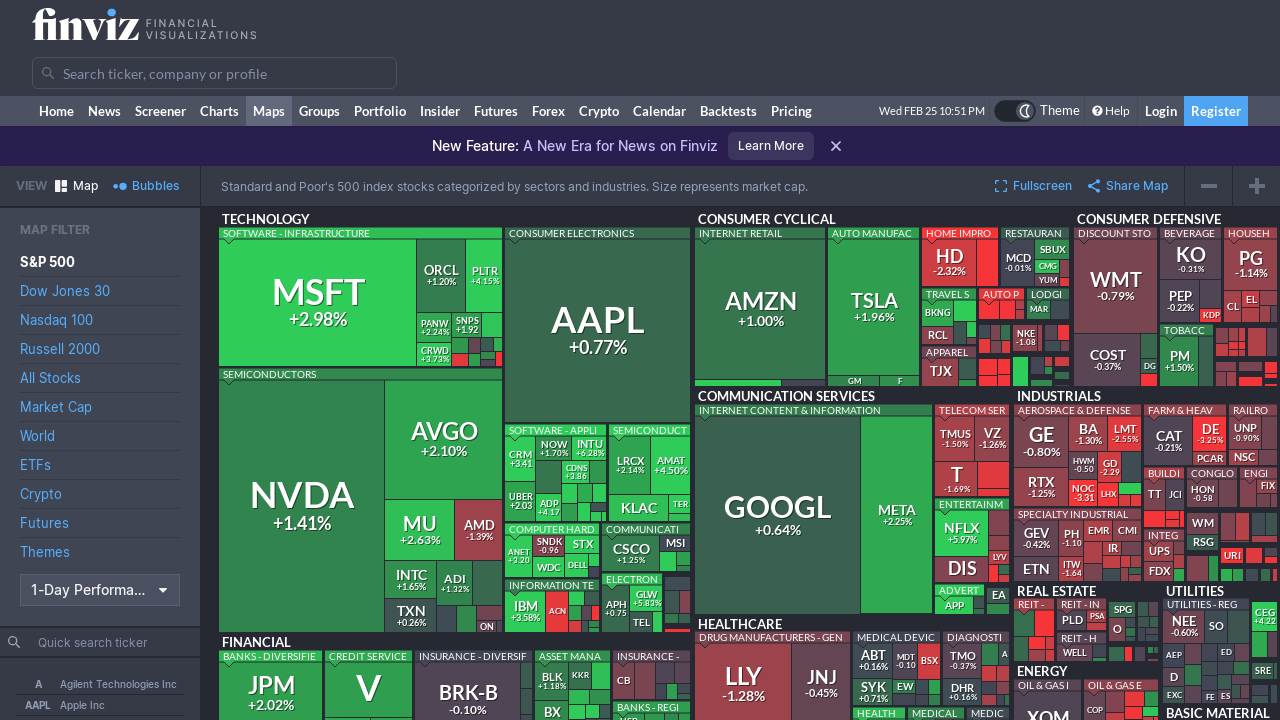

Set viewport size to 1080x1080
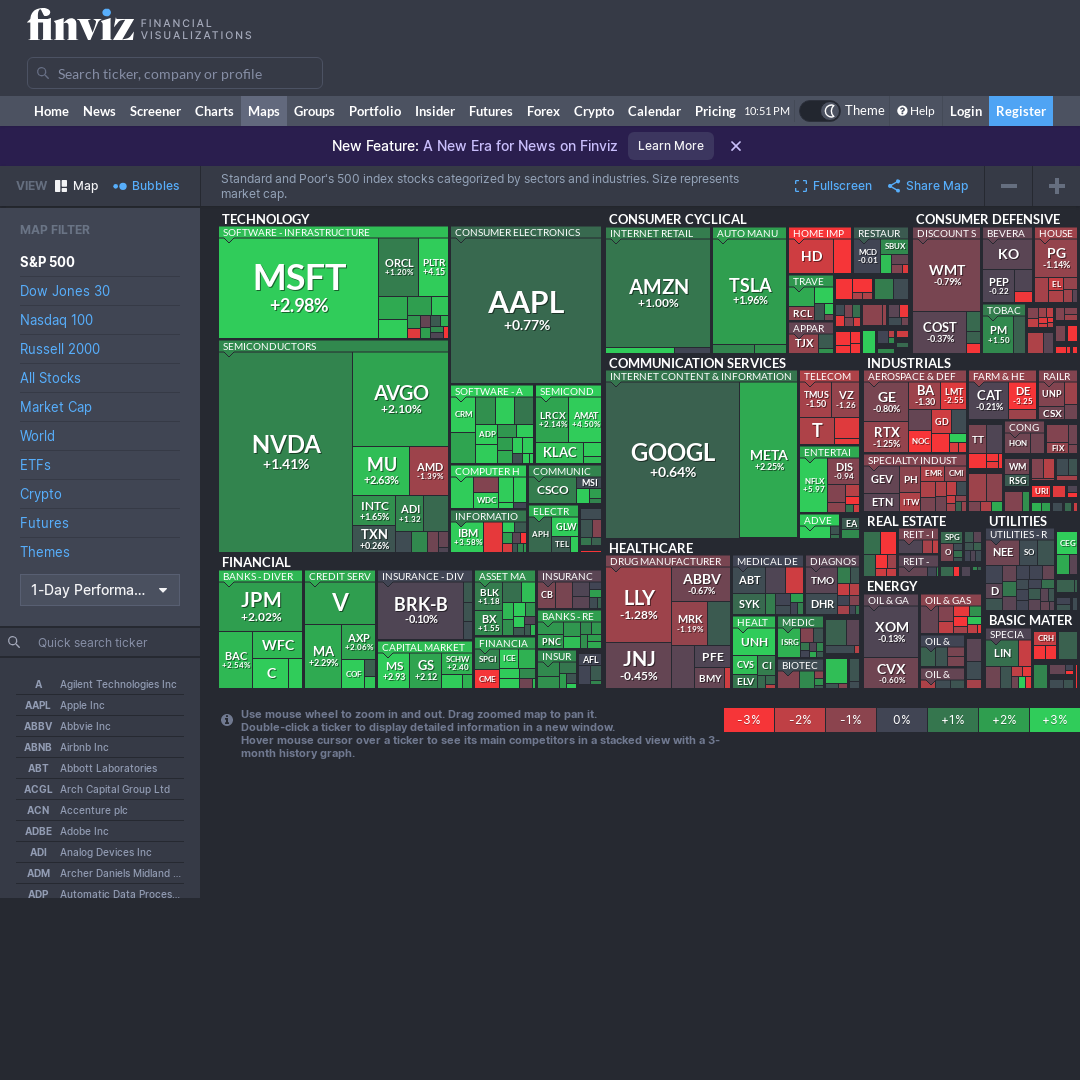

Cookie acceptance button is visible
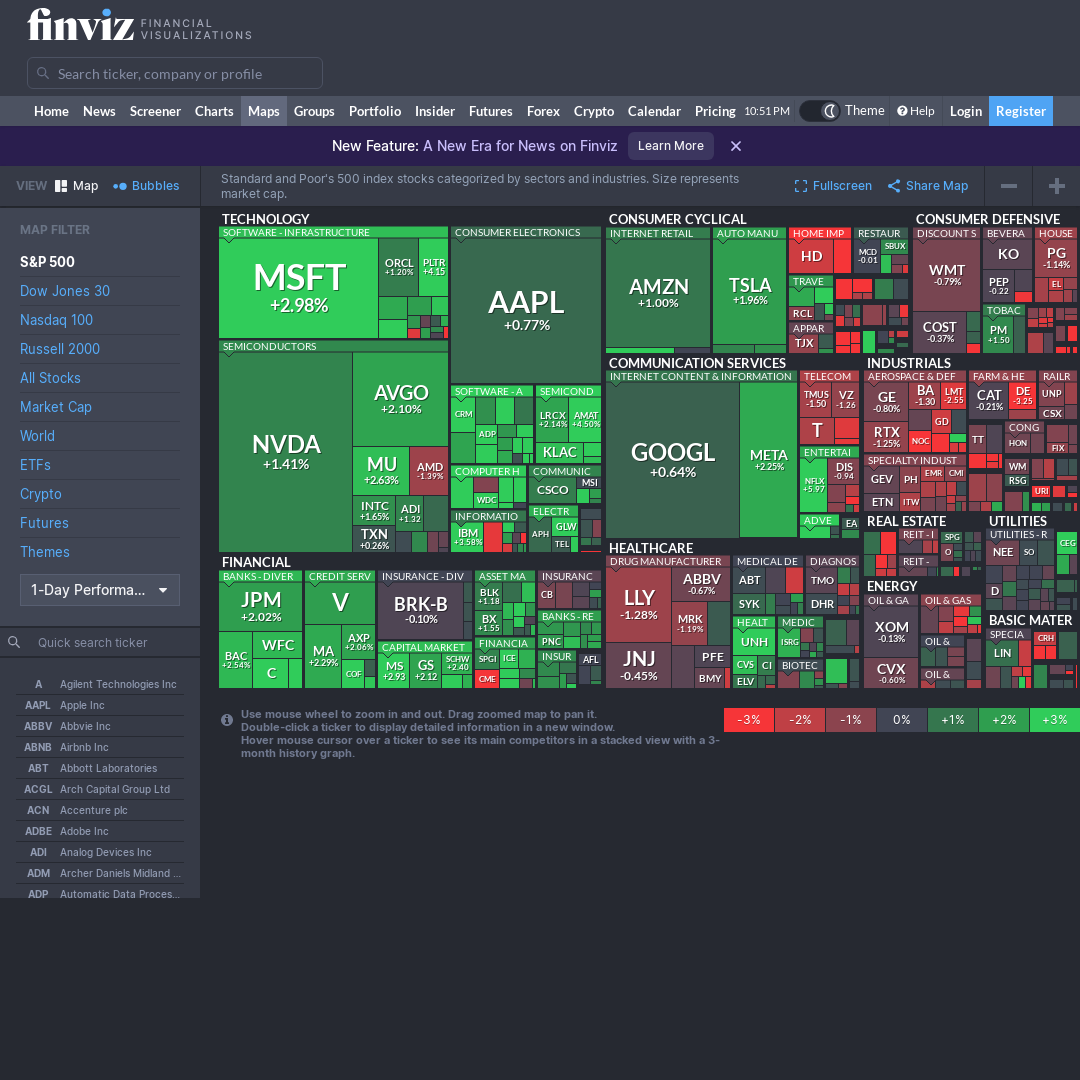

Clicked first cookie acceptance button at (834, 186) on xpath=//*[@id='root']/div[1]/div[3]/button[1]
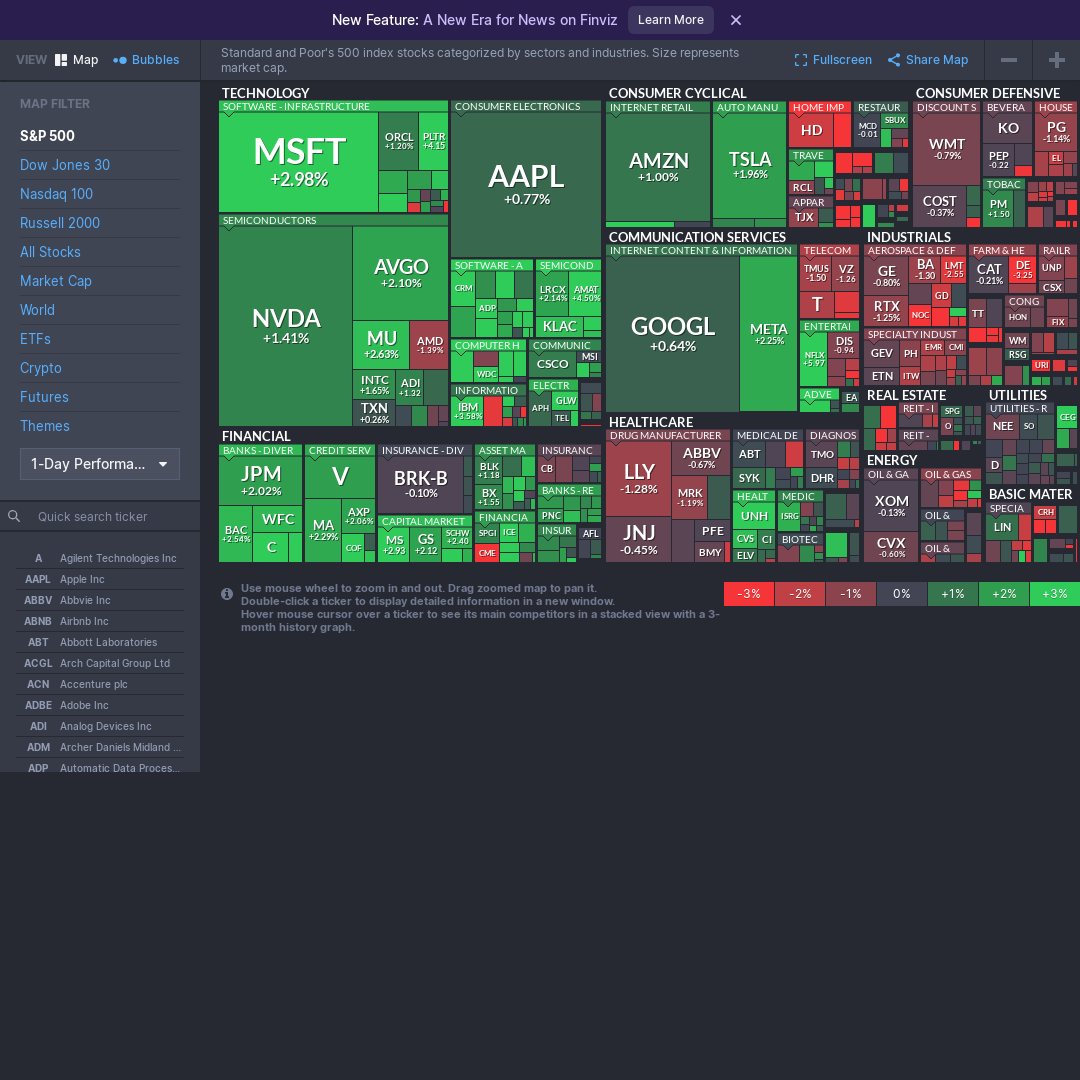

Second button is visible
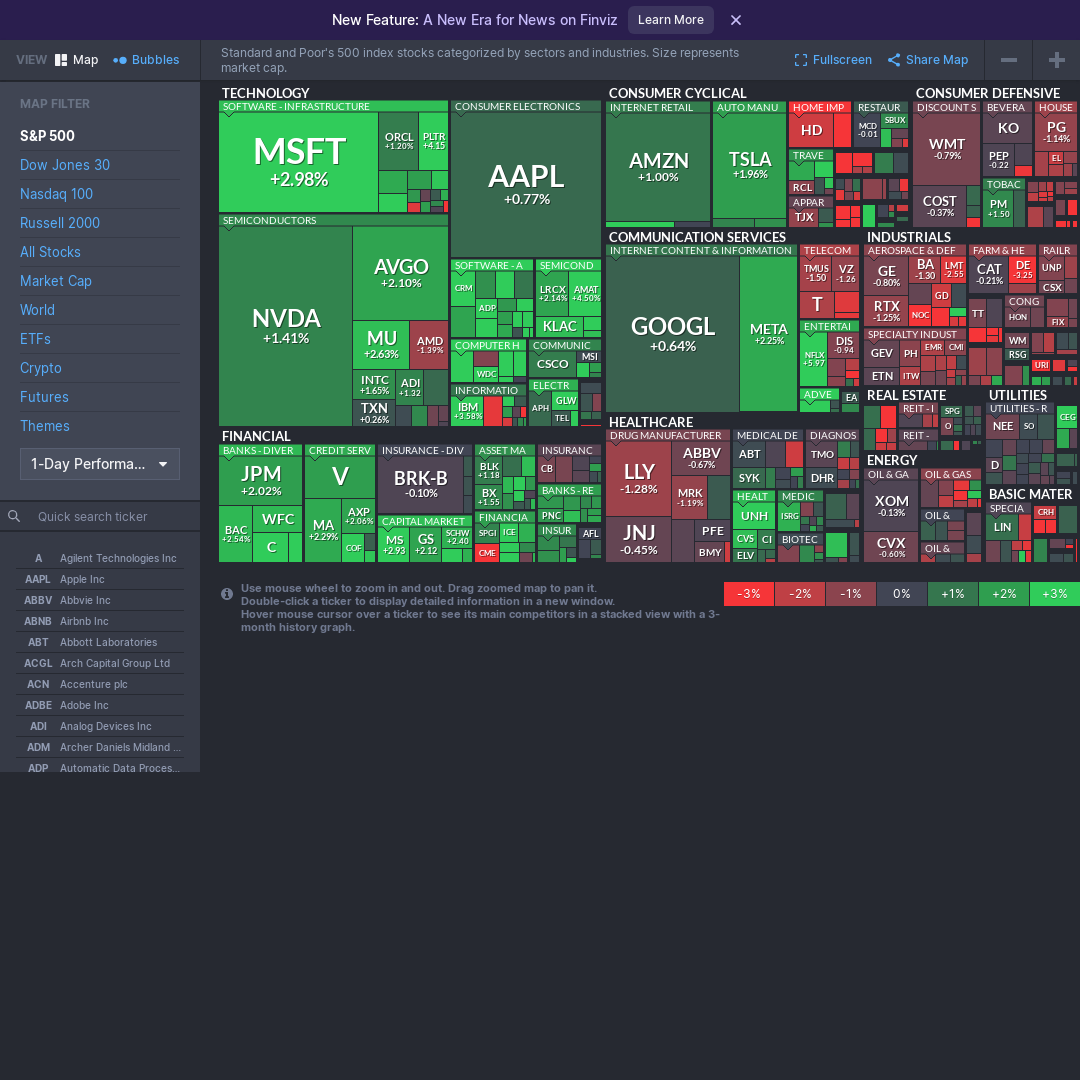

Clicked second button to confirm cookie acceptance at (928, 60) on xpath=//*[@id='root']/div[1]/div[3]/button[2]
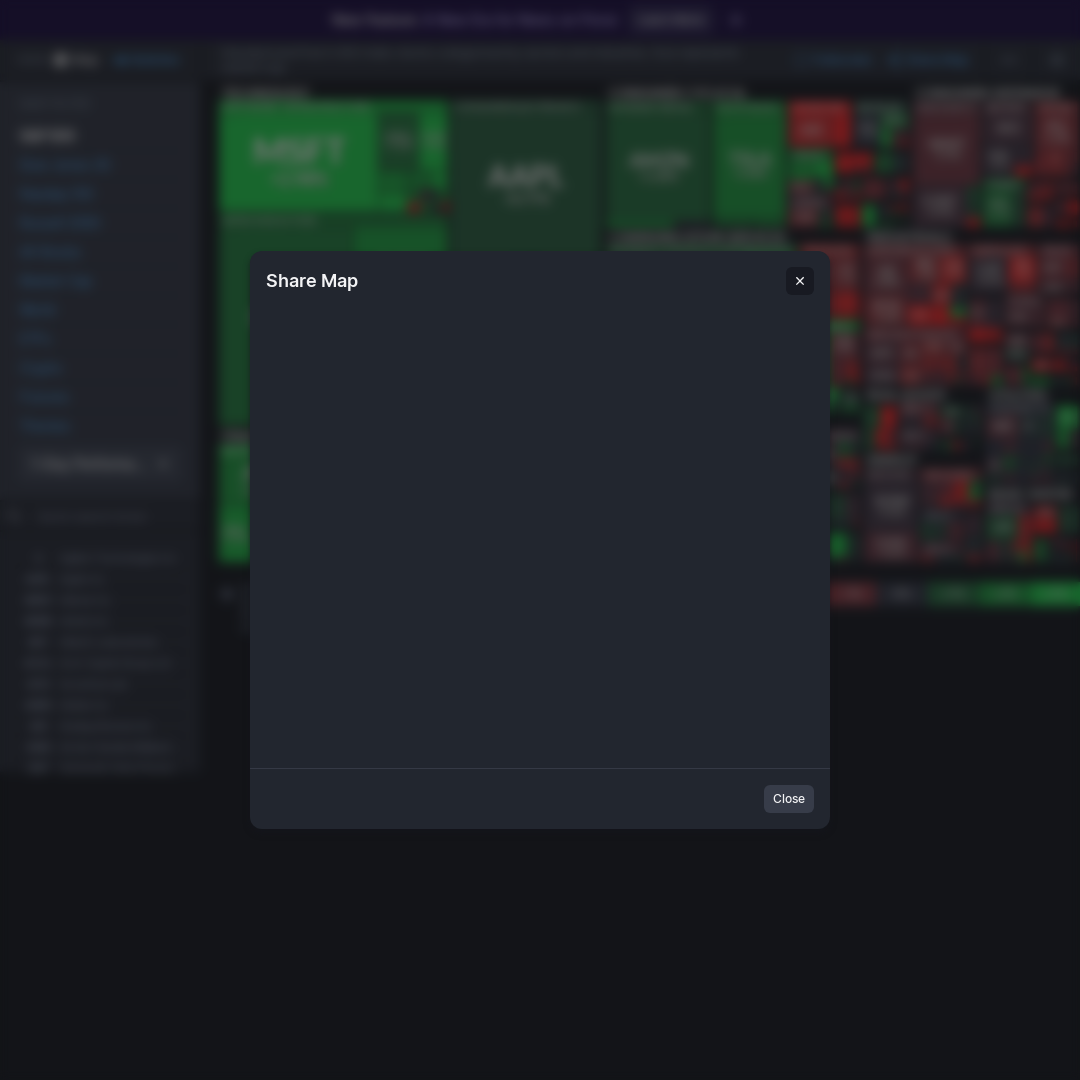

Waited 1000ms for page to update
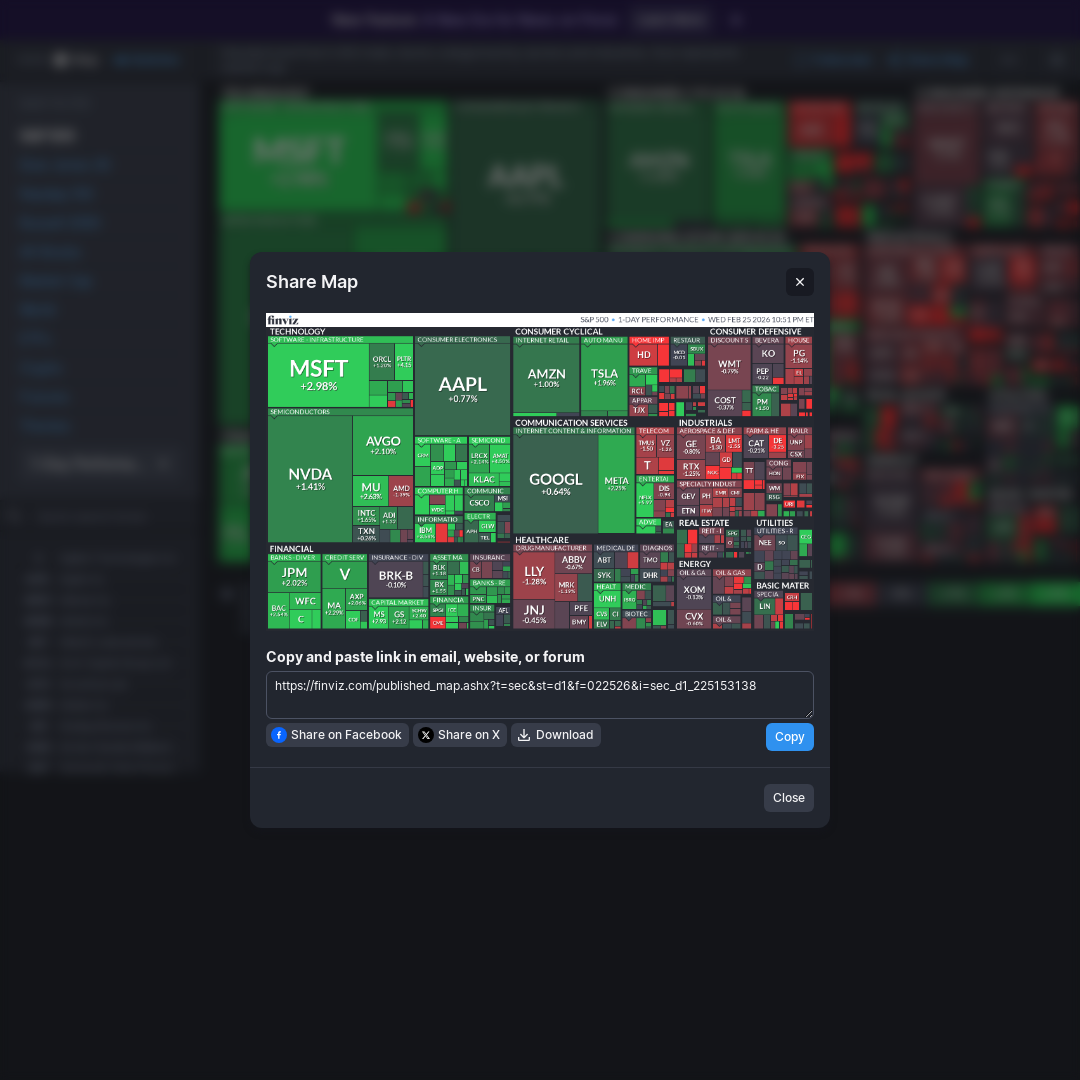

Retrieved page content
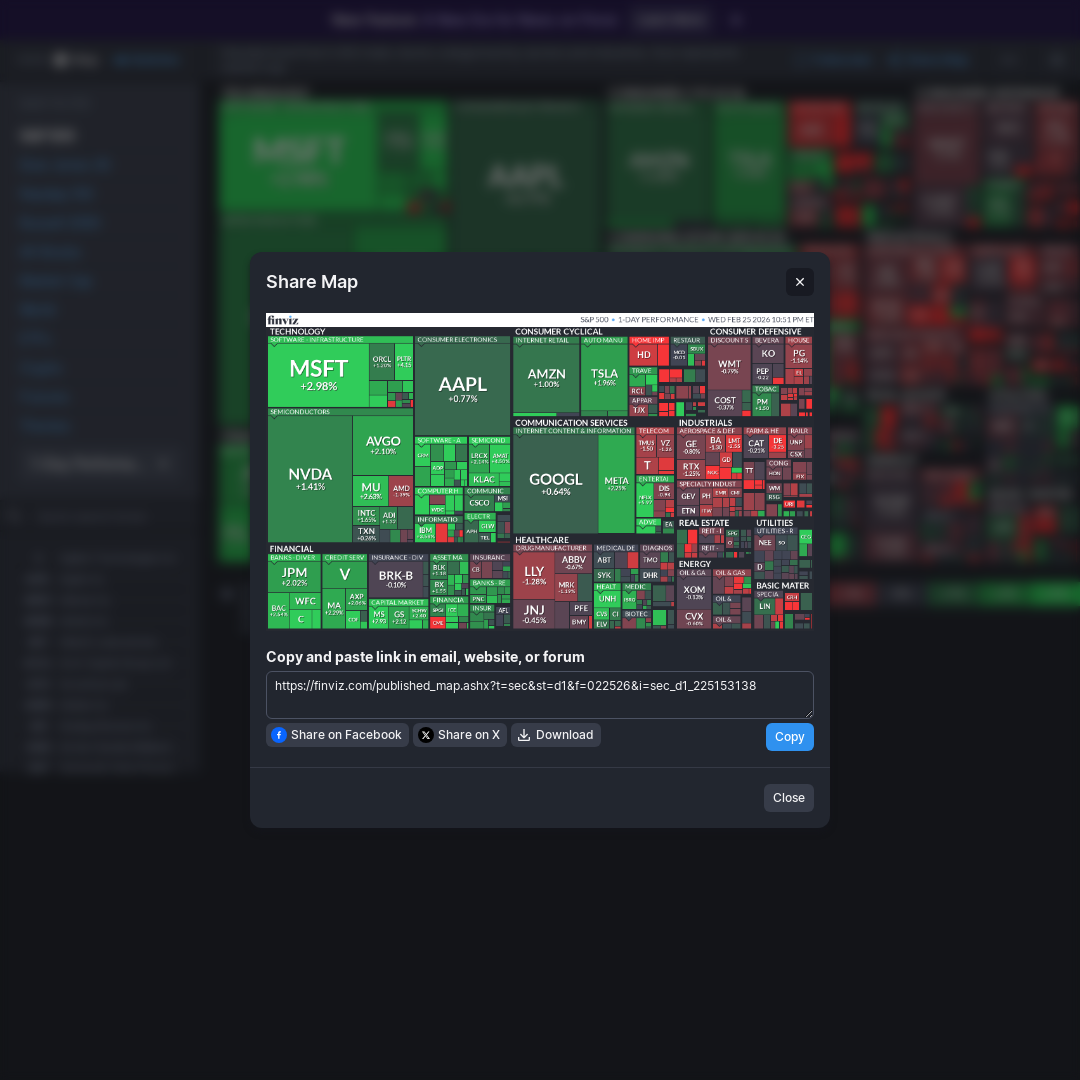

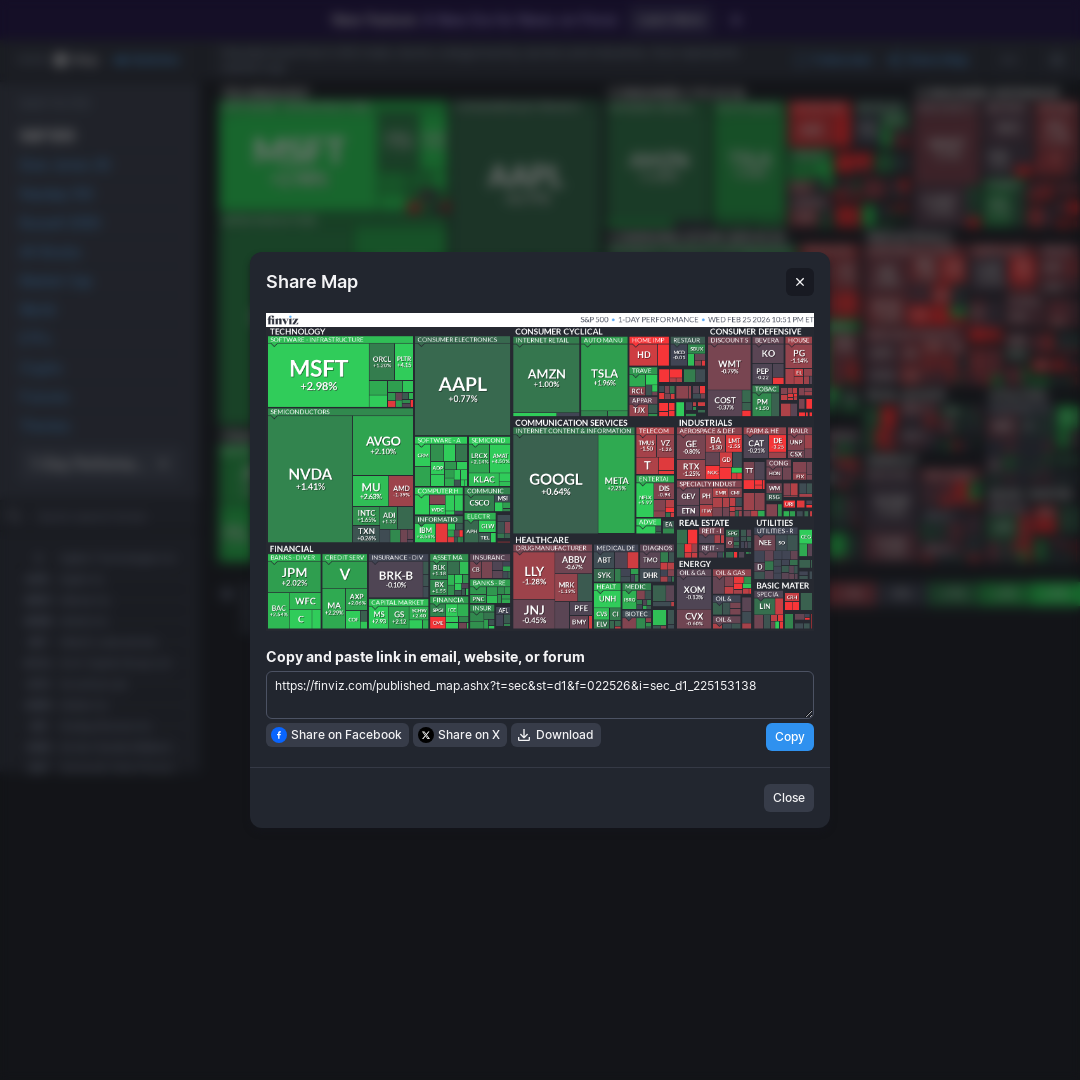